Tests browser window and tab management by opening new tabs/windows, switching between them, and closing them on the DemoQA website

Starting URL: https://demoqa.com/

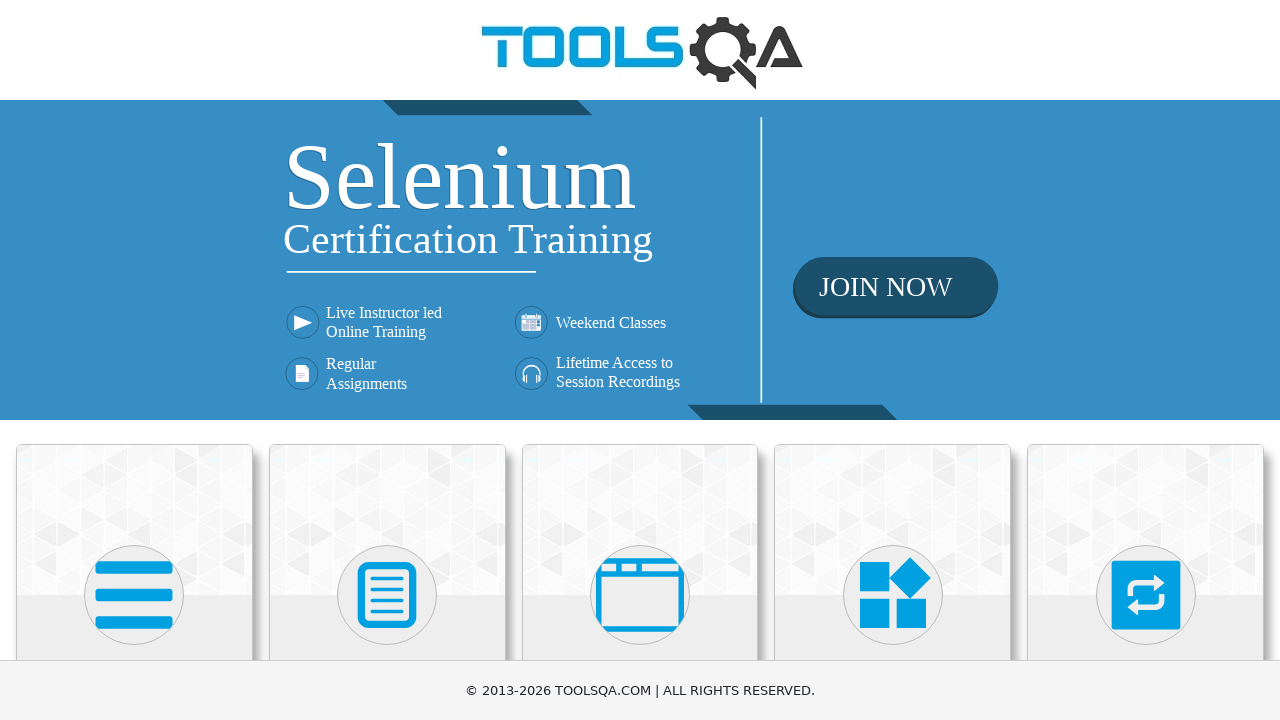

Clicked on Alerts, Frame & Windows menu at (640, 360) on xpath=//h5[text() = 'Alerts, Frame & Windows']
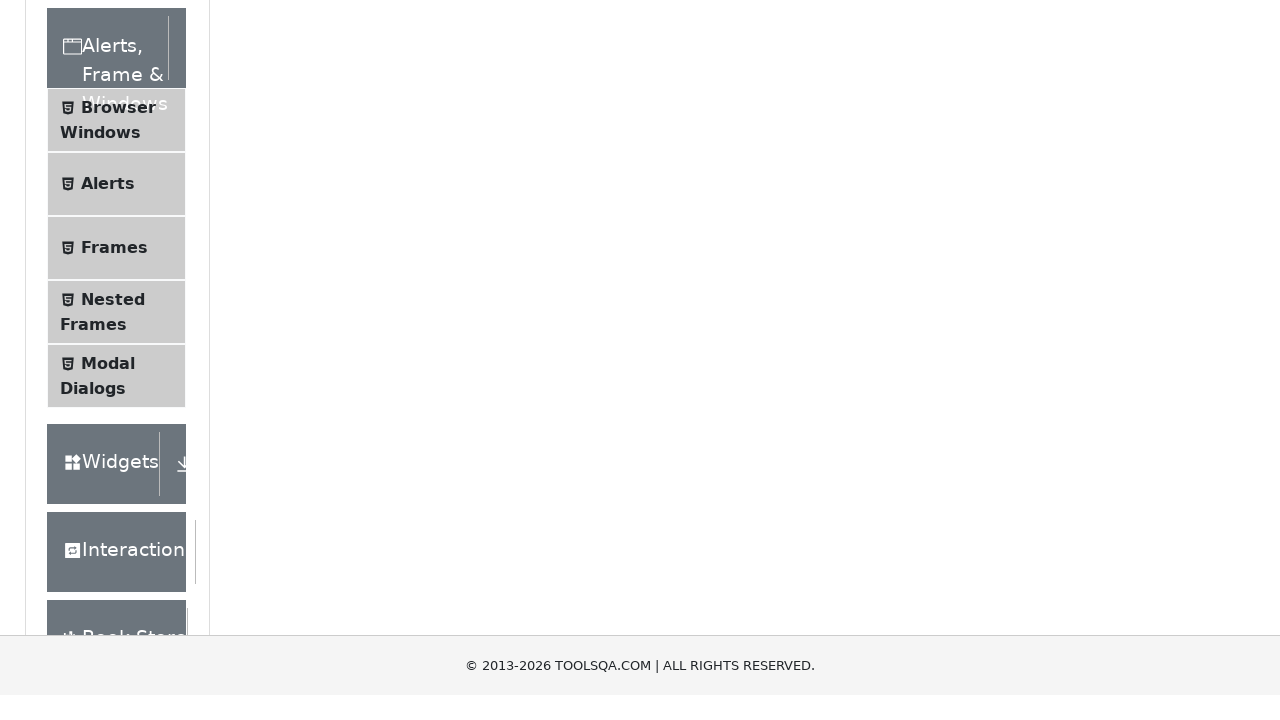

Clicked on Browser Windows submenu at (118, 424) on xpath=//span[text() = 'Browser Windows']
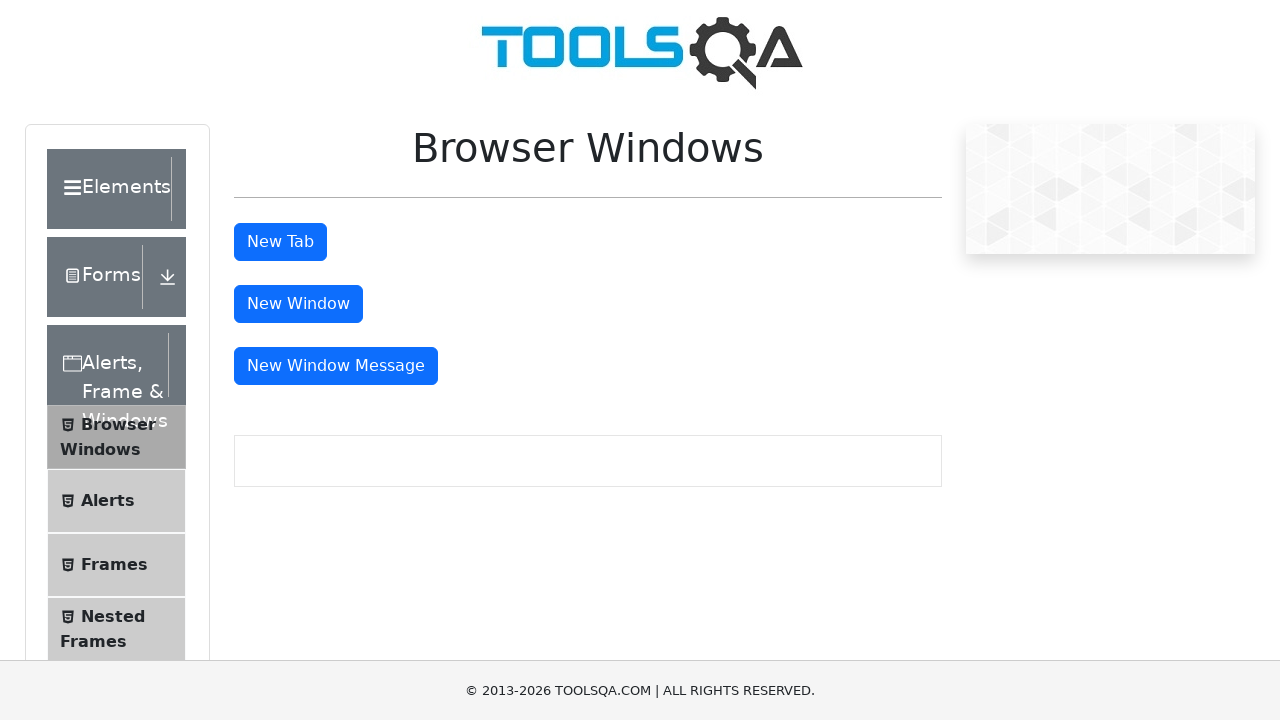

Clicked new tab button and new tab opened at (280, 242) on #tabButton
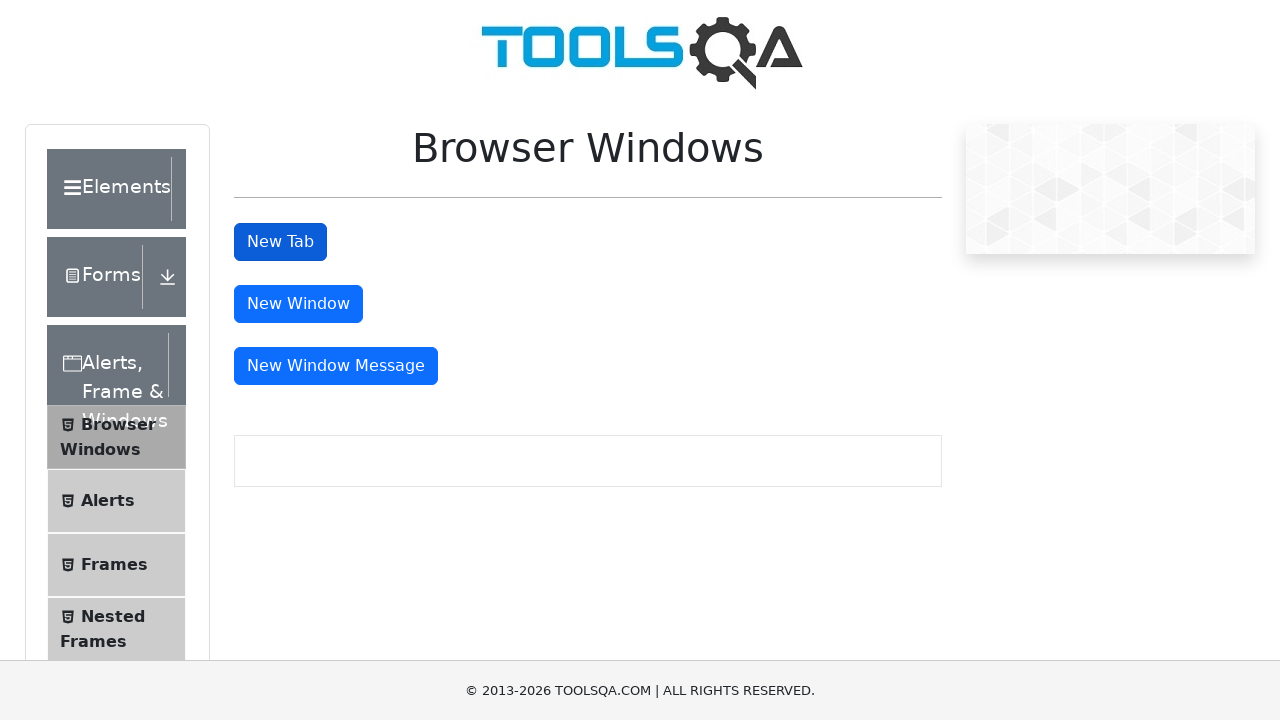

Closed the new tab
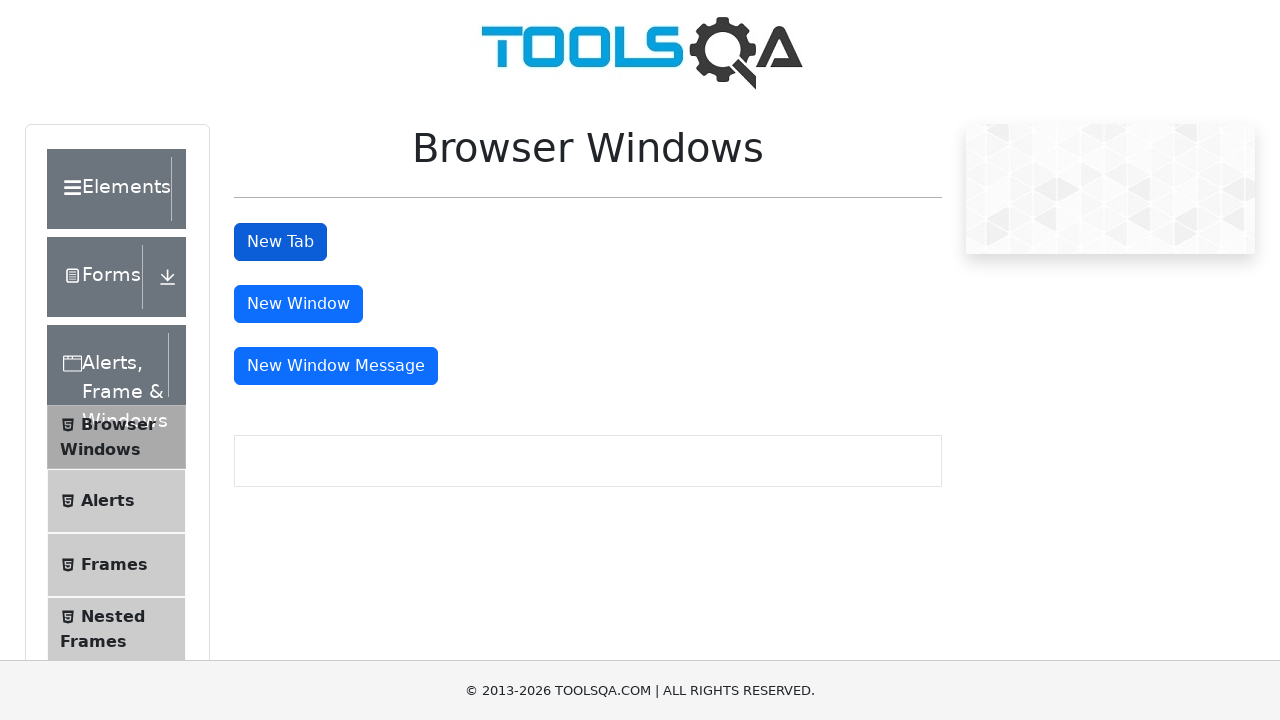

Clicked new window button and new window opened at (298, 304) on #windowButton
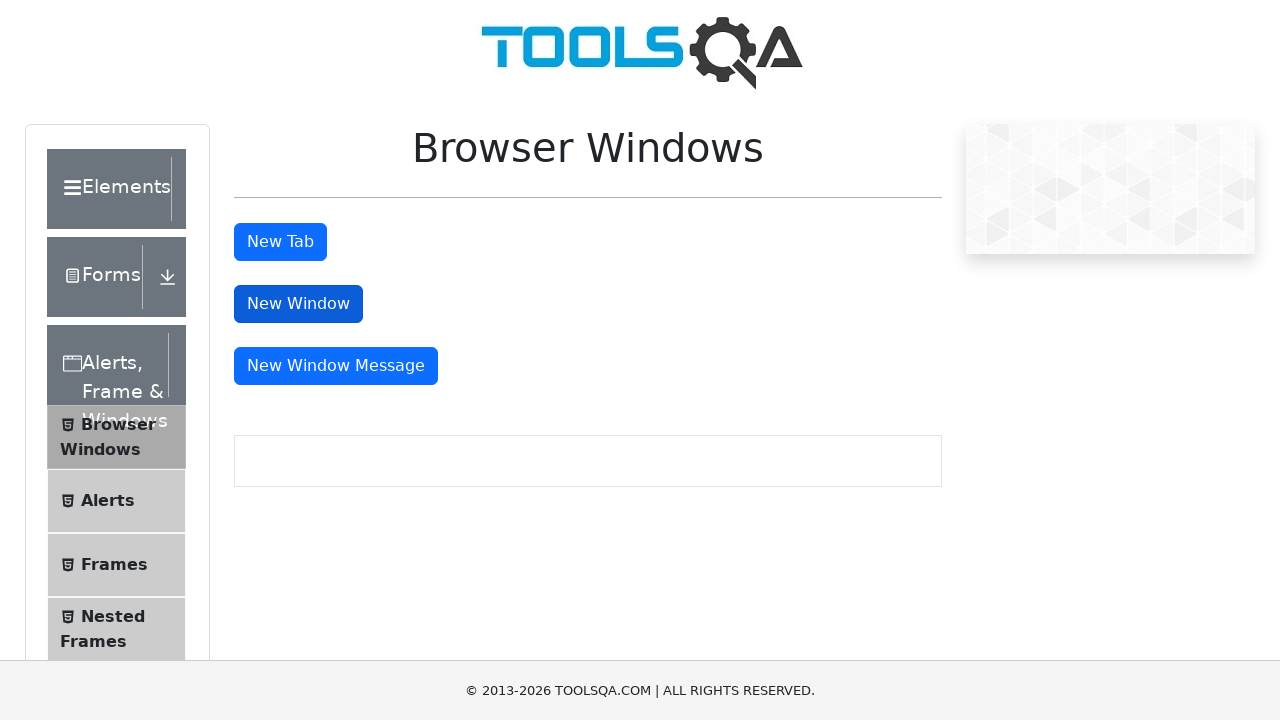

Closed the new window
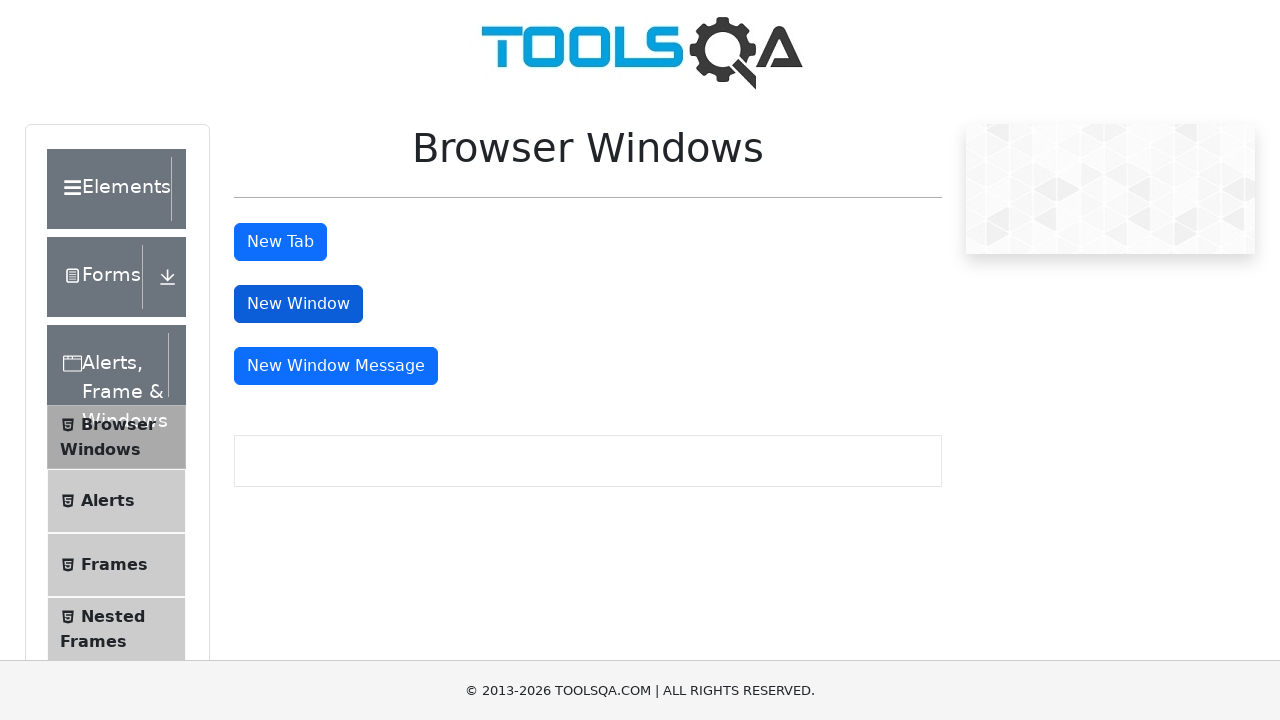

Clicked new window message button and message window opened at (336, 366) on #messageWindowButton
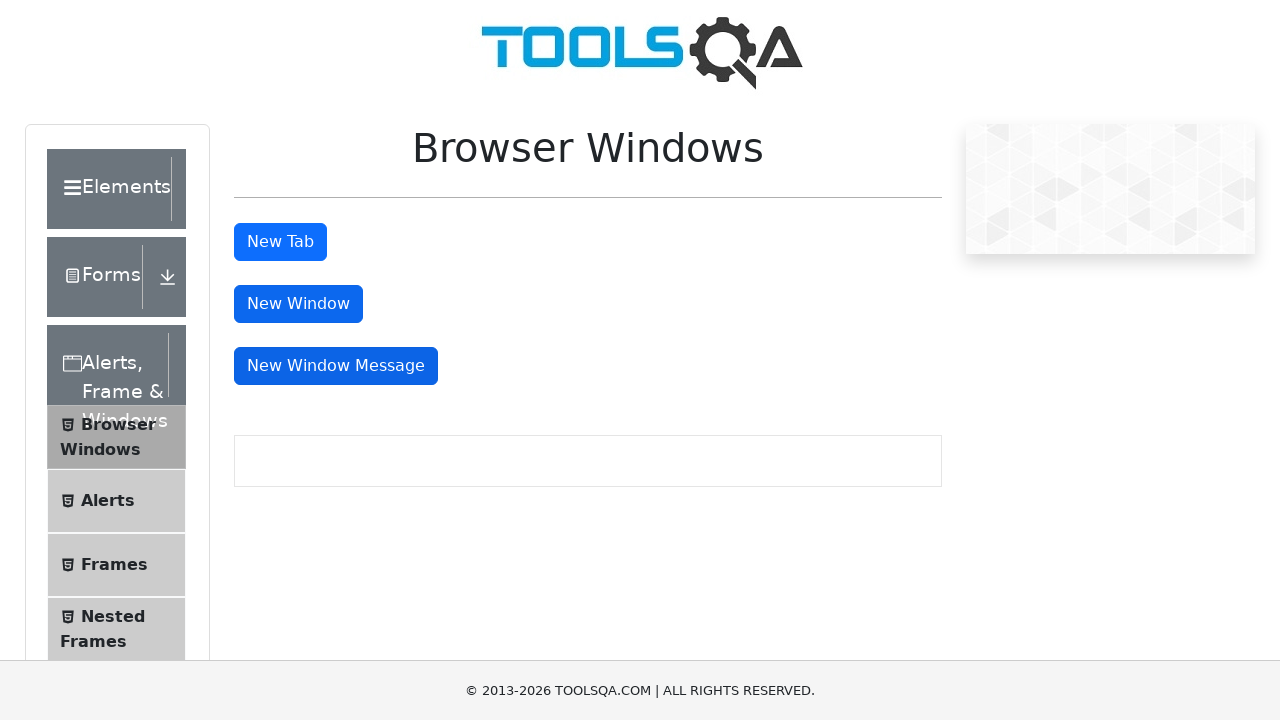

Retrieved text from message window body: 'Knowledge increases by sharing but not by saving. Please share this website with your friends and in your organization.'
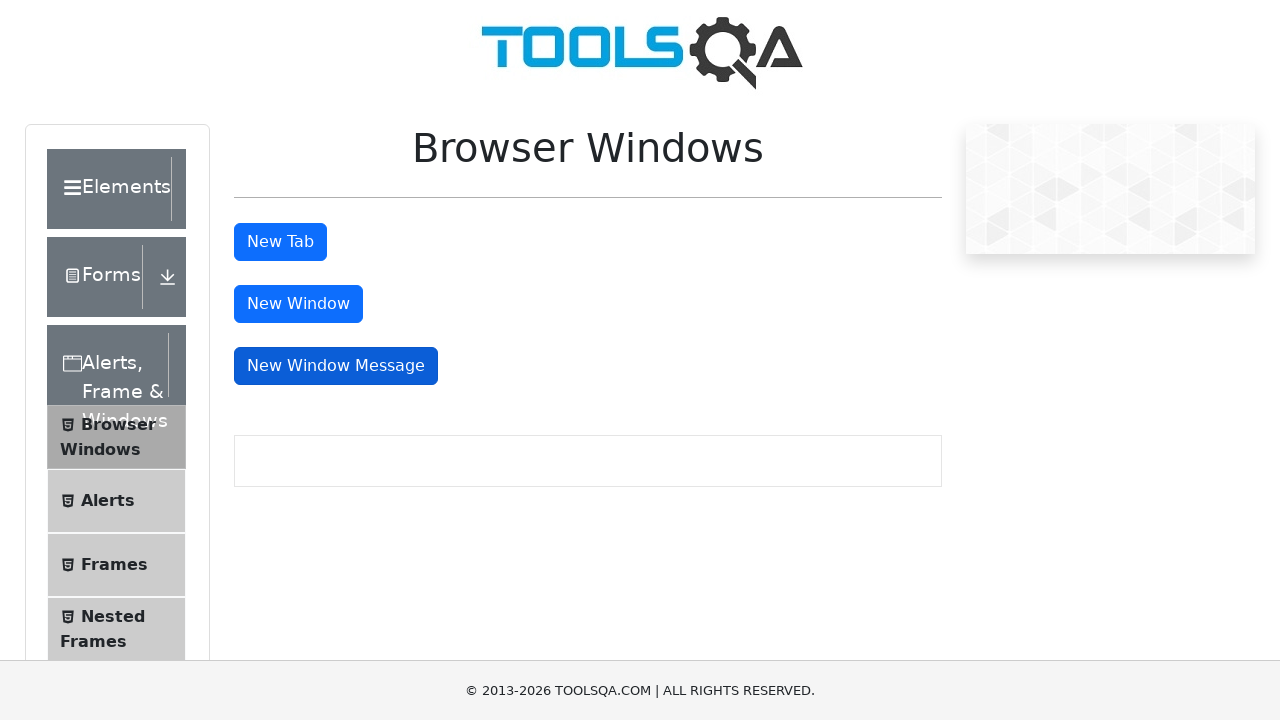

Closed the message window
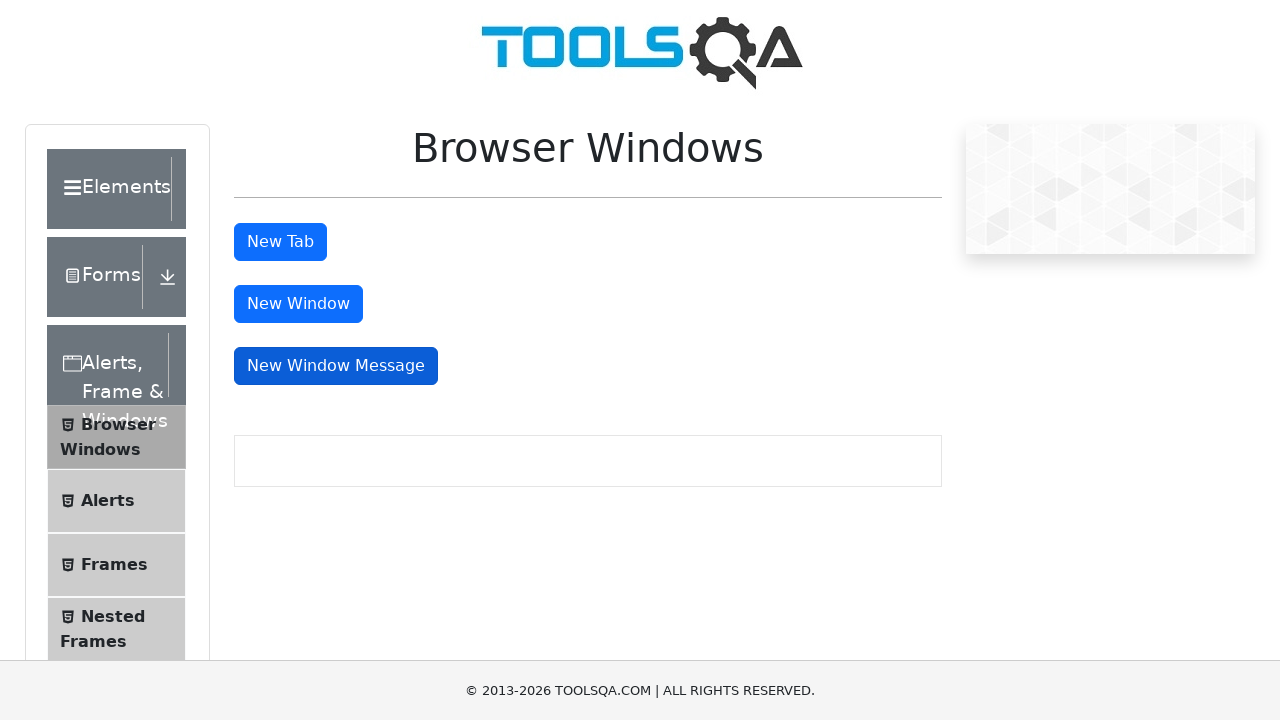

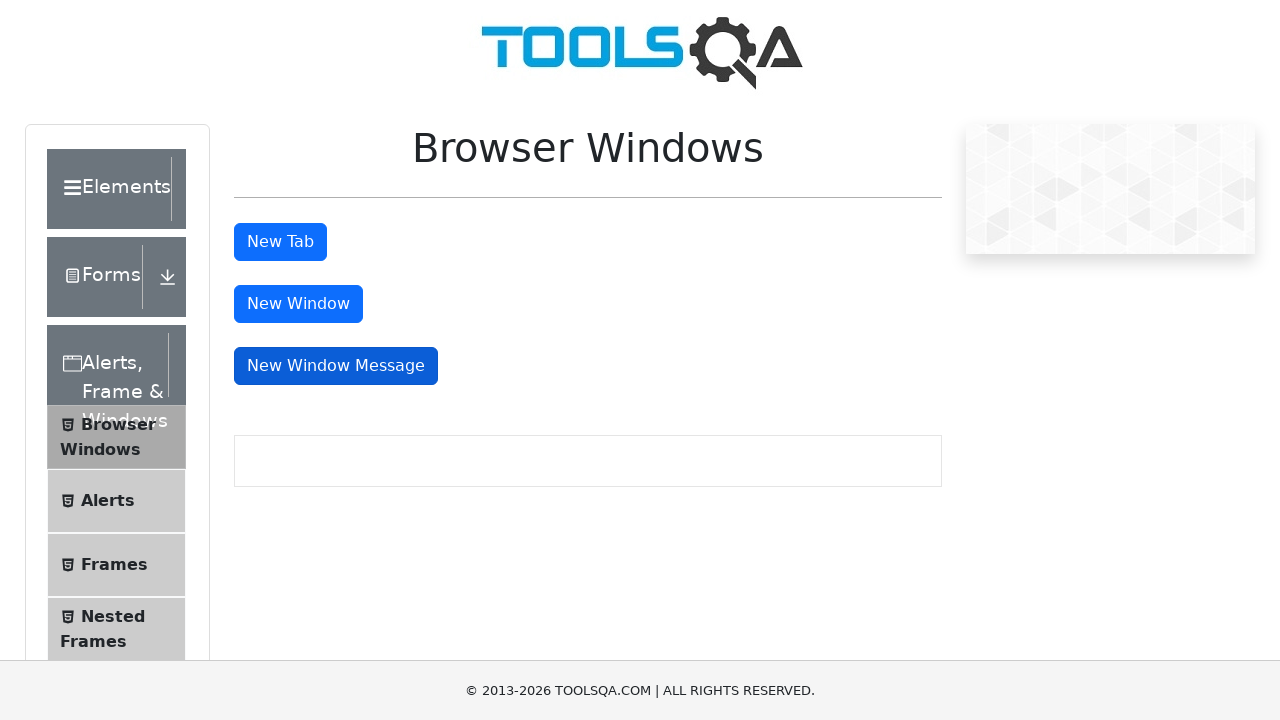